Tests the error icon functionality on the Sauce Demo login page by clicking the login button without credentials to trigger an error, then clicking the error close icon to dismiss it.

Starting URL: https://www.saucedemo.com/

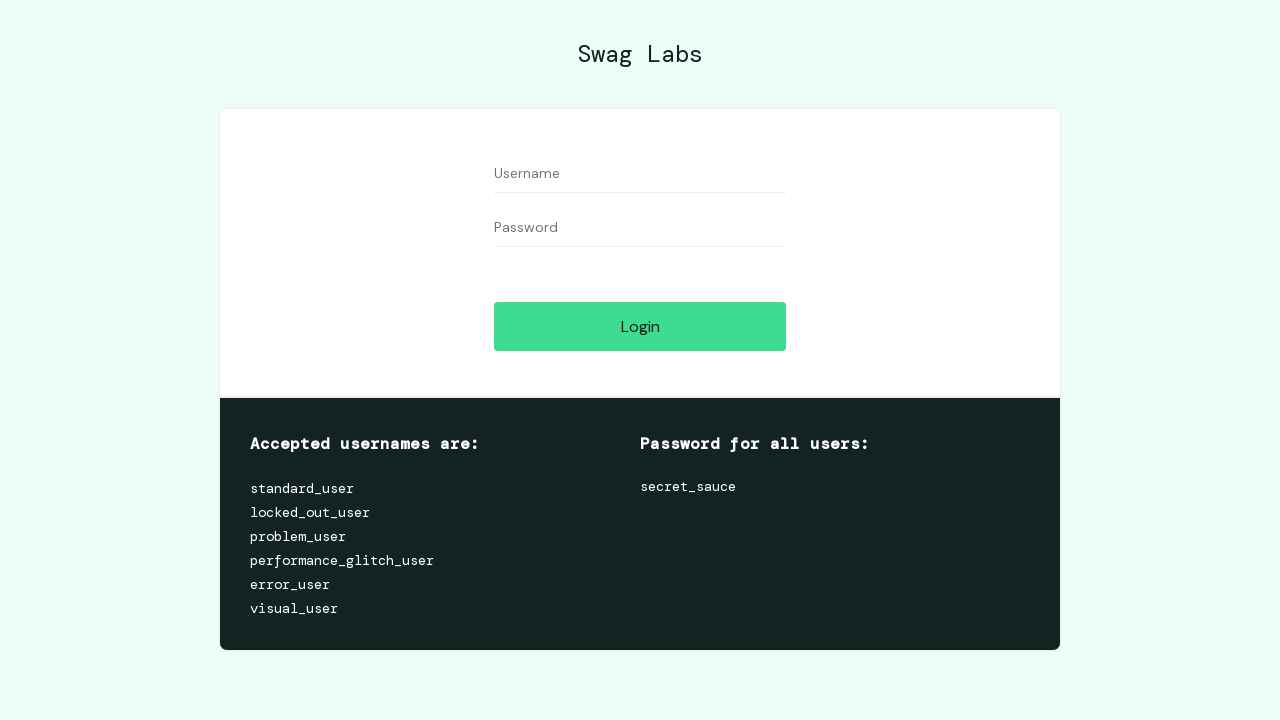

Username field is visible
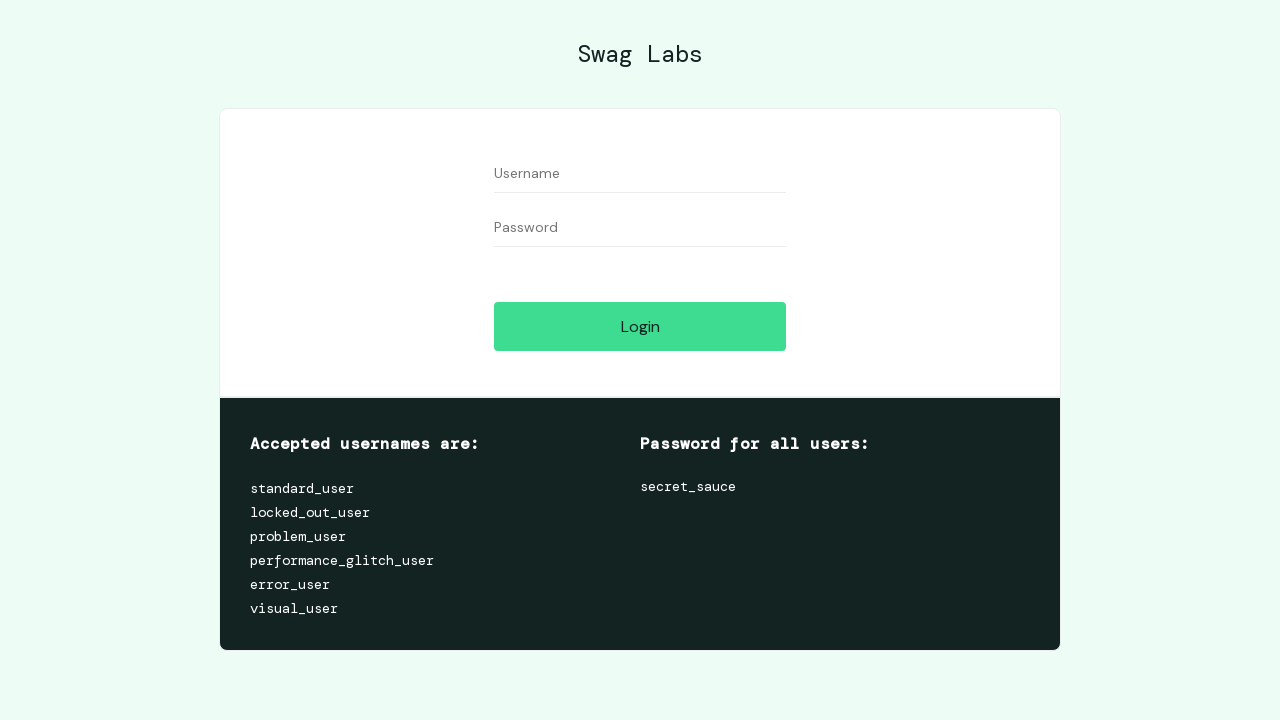

Password field is visible
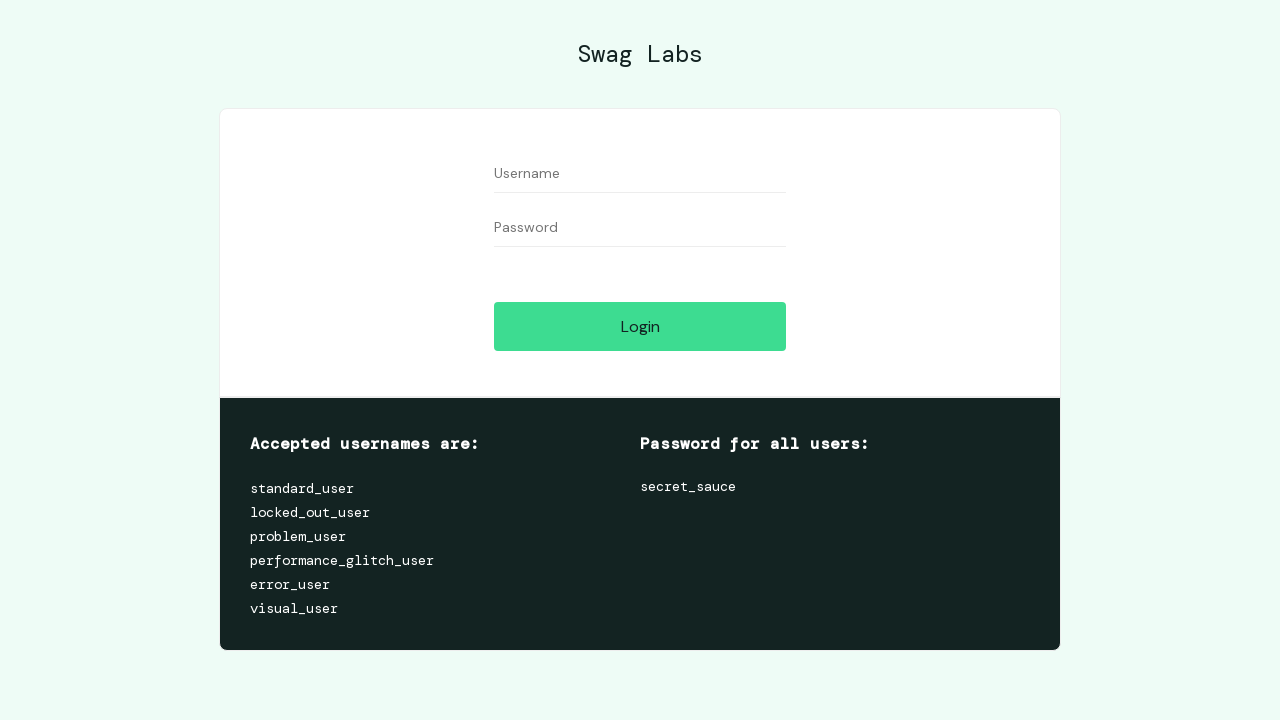

Login button is visible
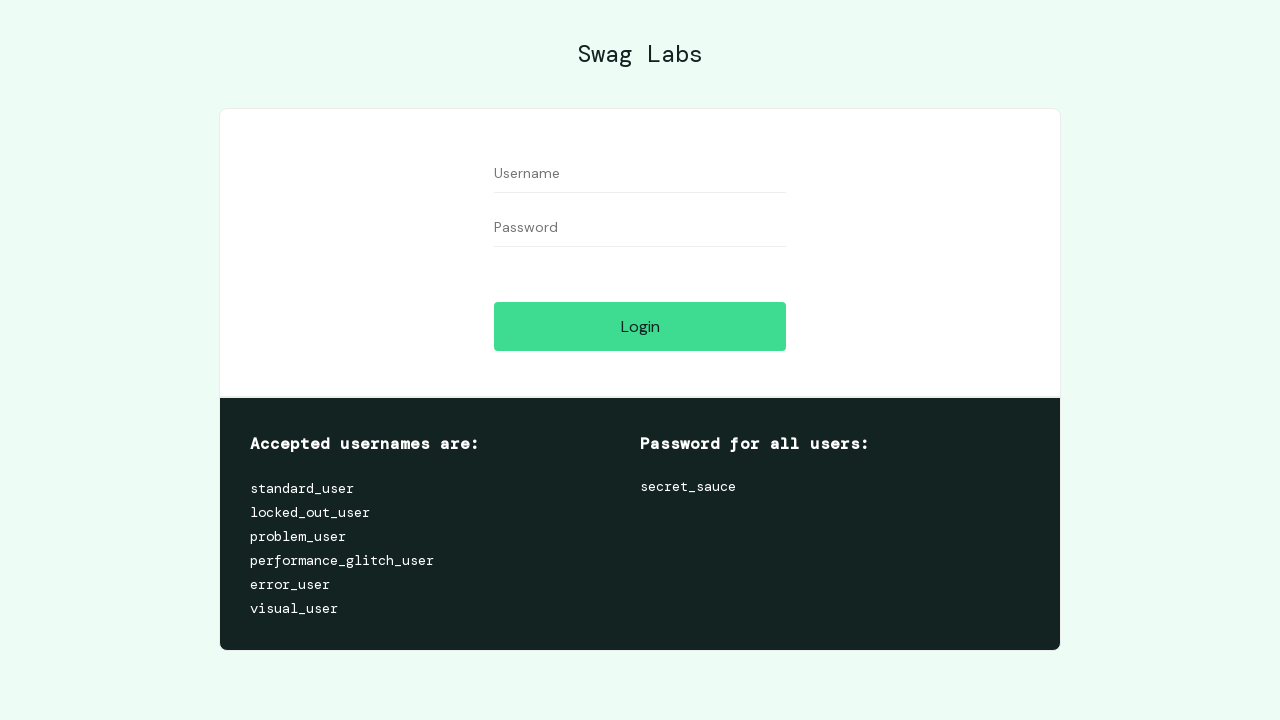

Clicked login button without credentials to trigger error at (640, 326) on [data-test='login-button']
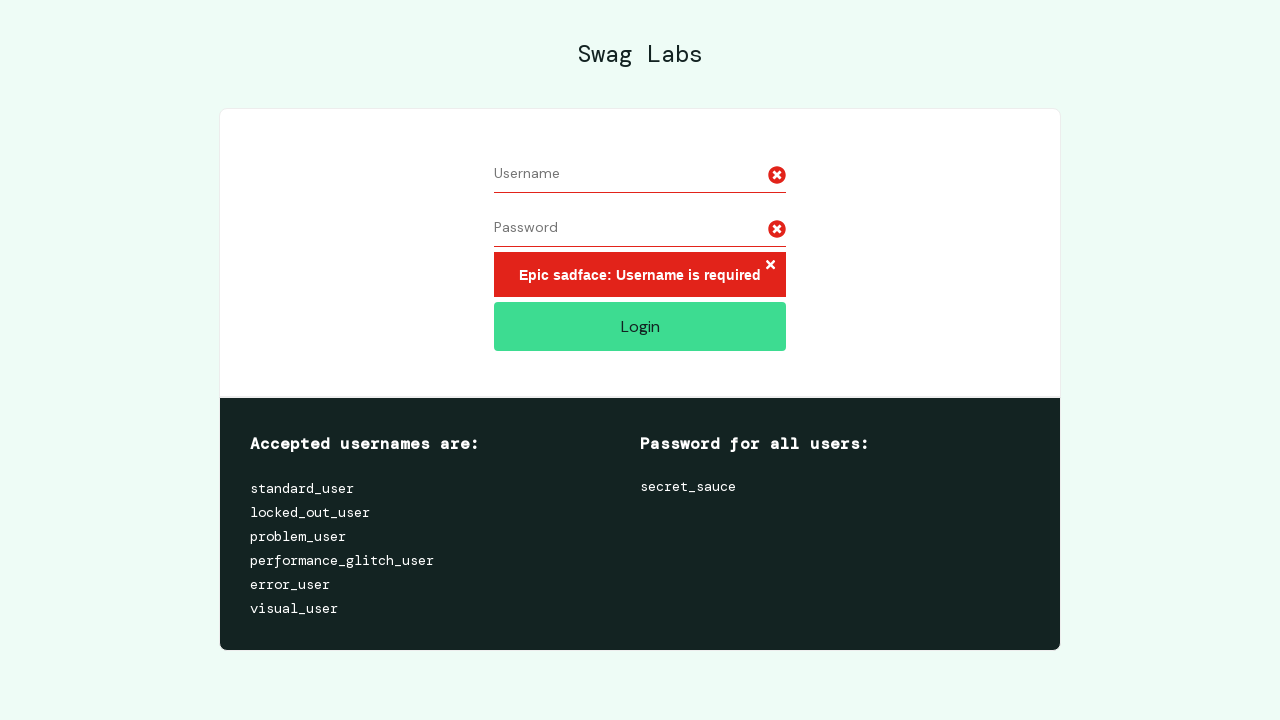

Error close icon is visible
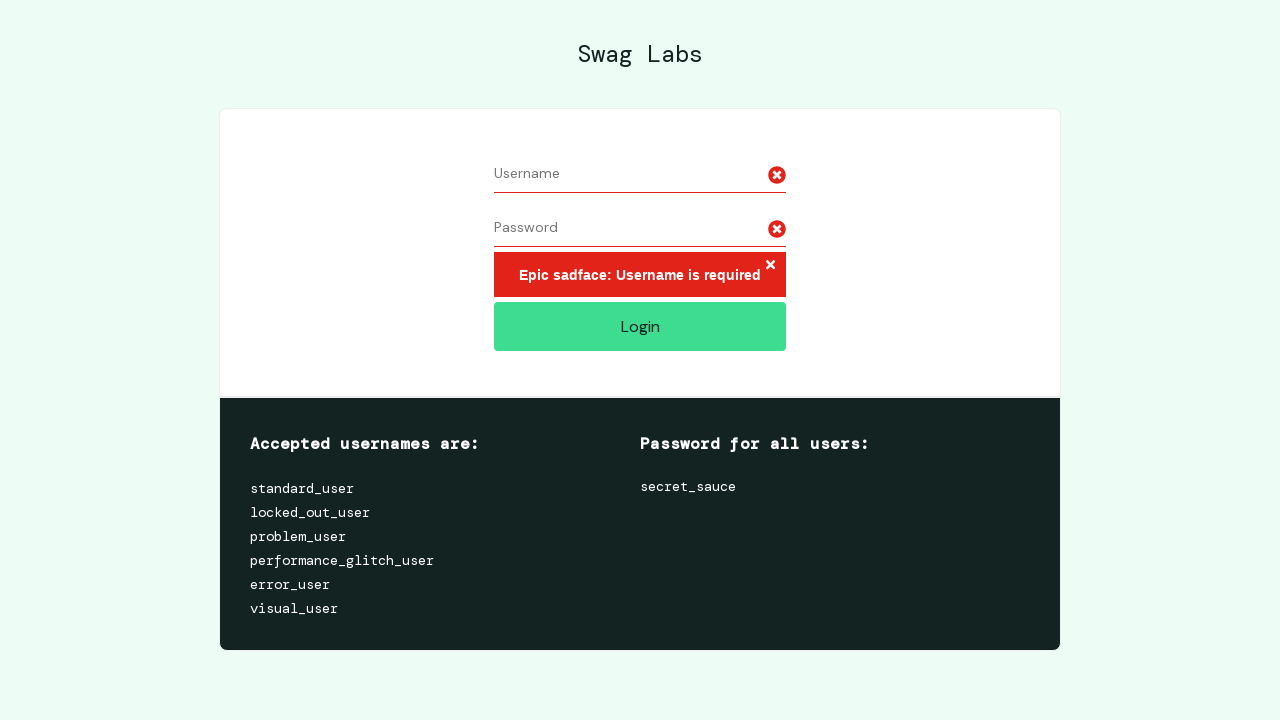

Clicked error close icon to dismiss error message at (770, 265) on .fa-times
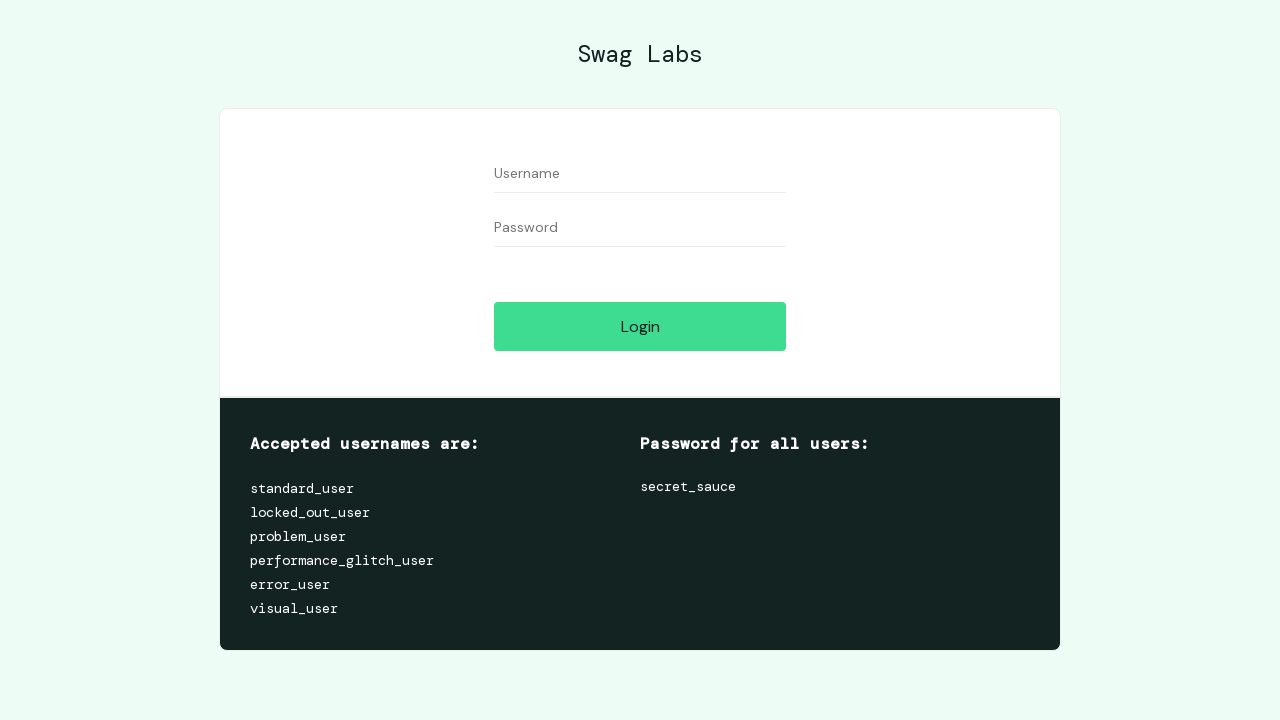

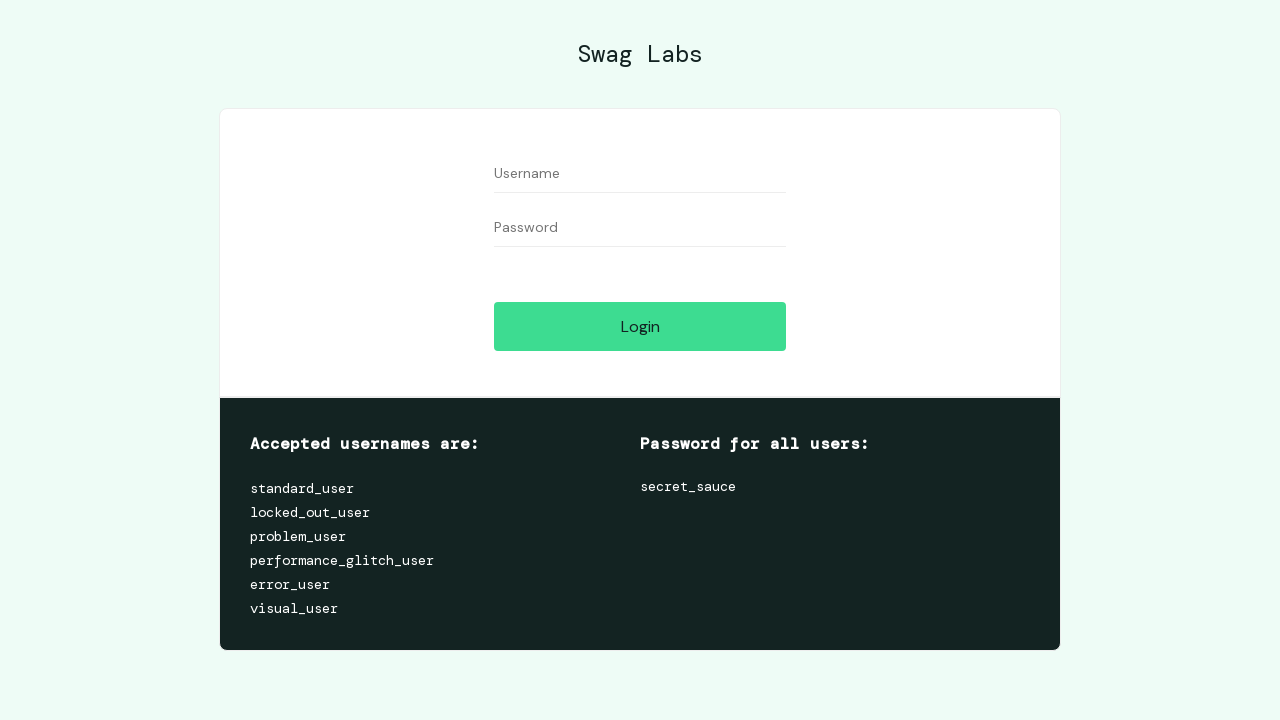